Navigates to example.com, finds the first anchor element on the page, and clicks on it.

Starting URL: https://example.com

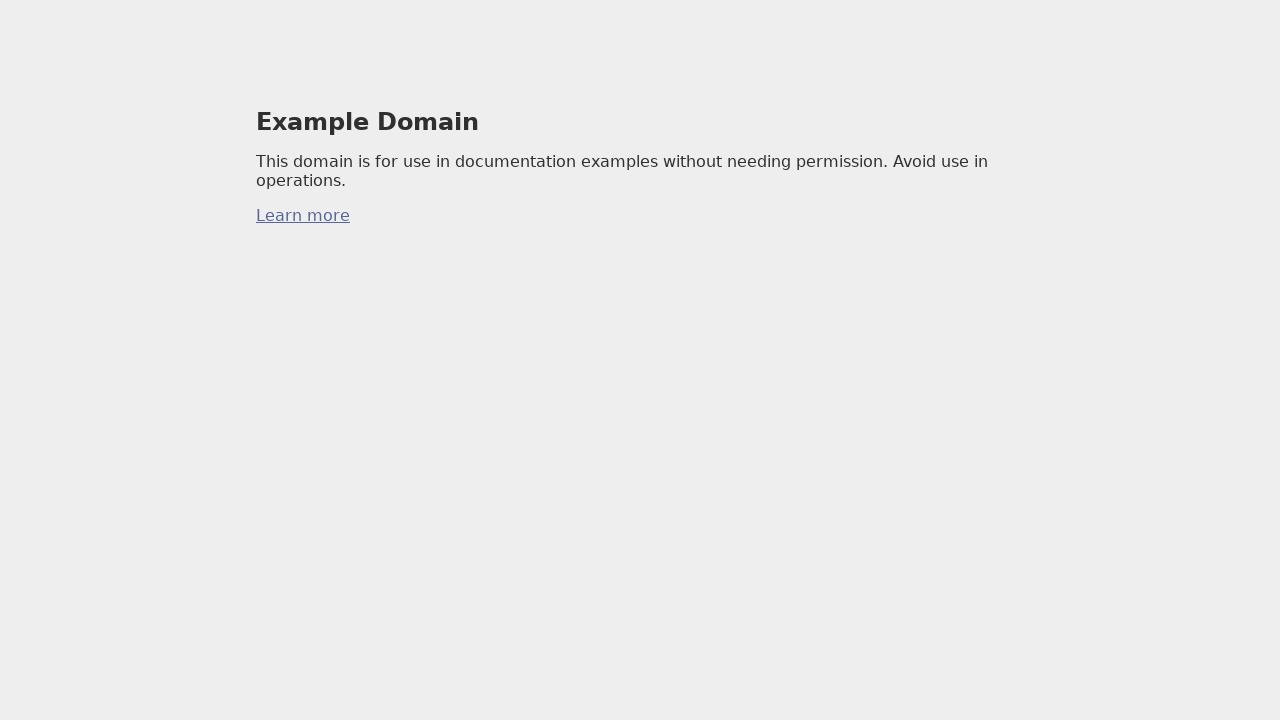

Navigated to https://example.com
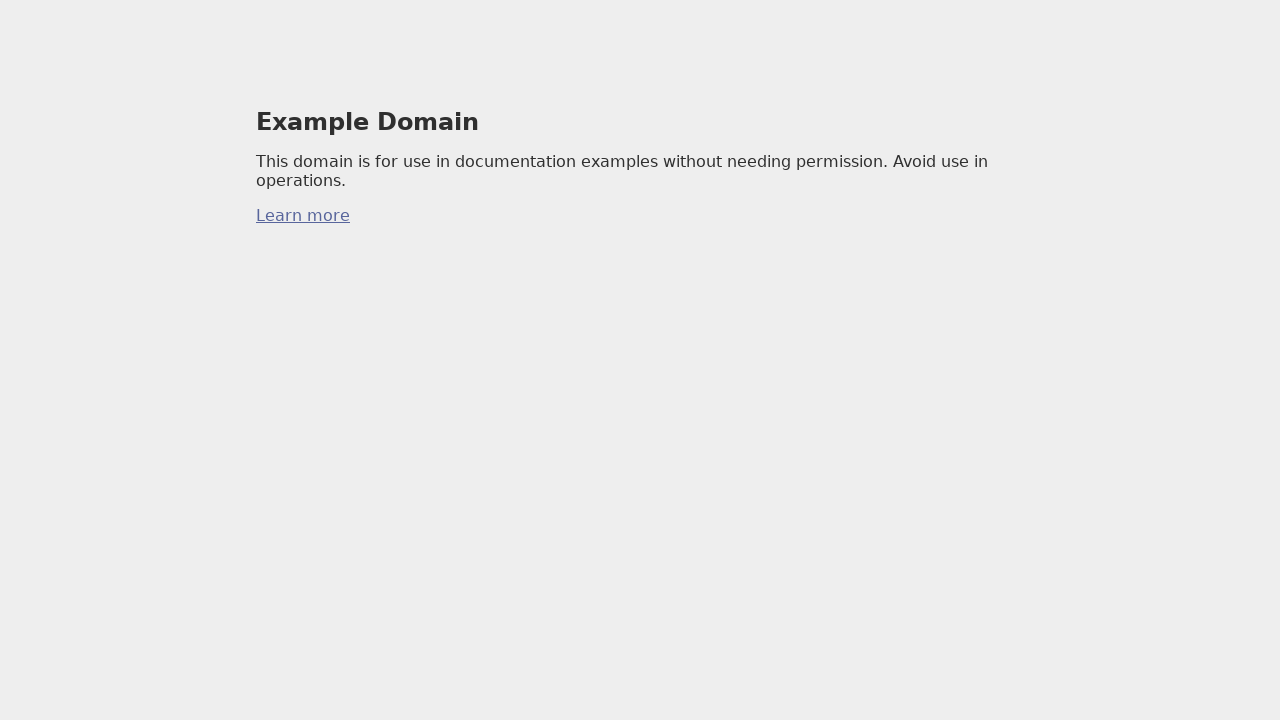

Found the first anchor element on the page
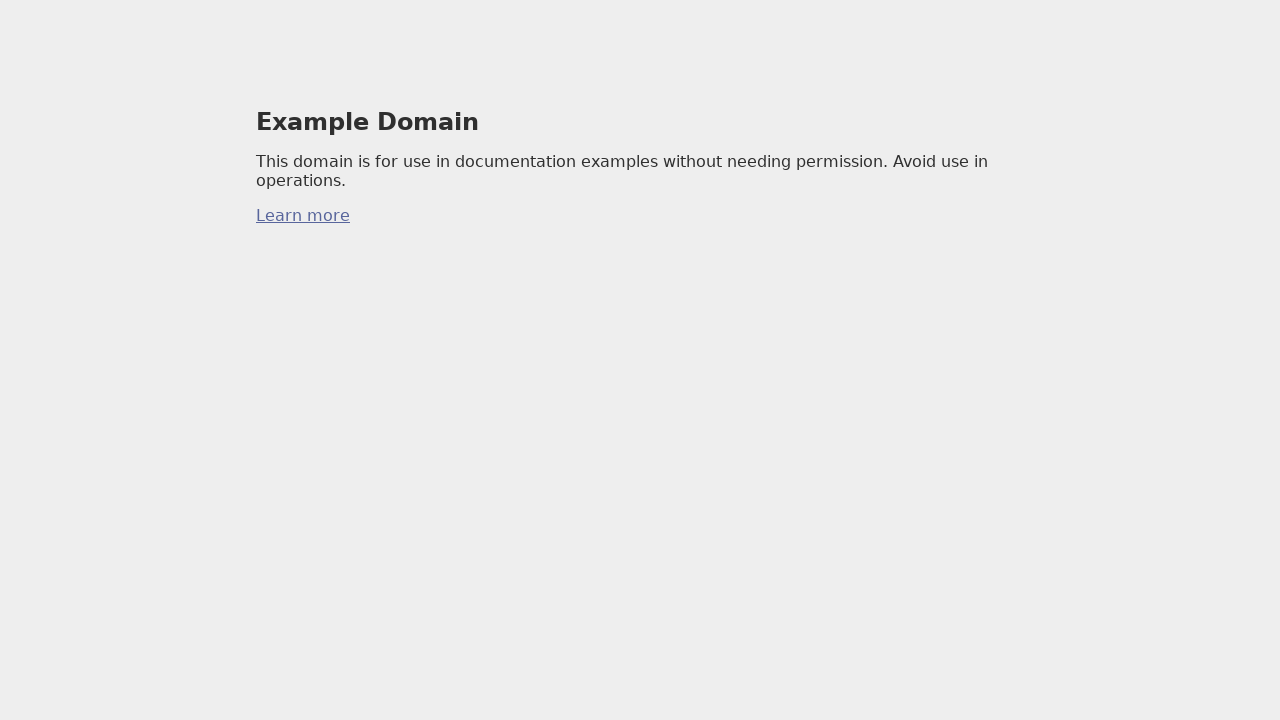

Clicked the first anchor element
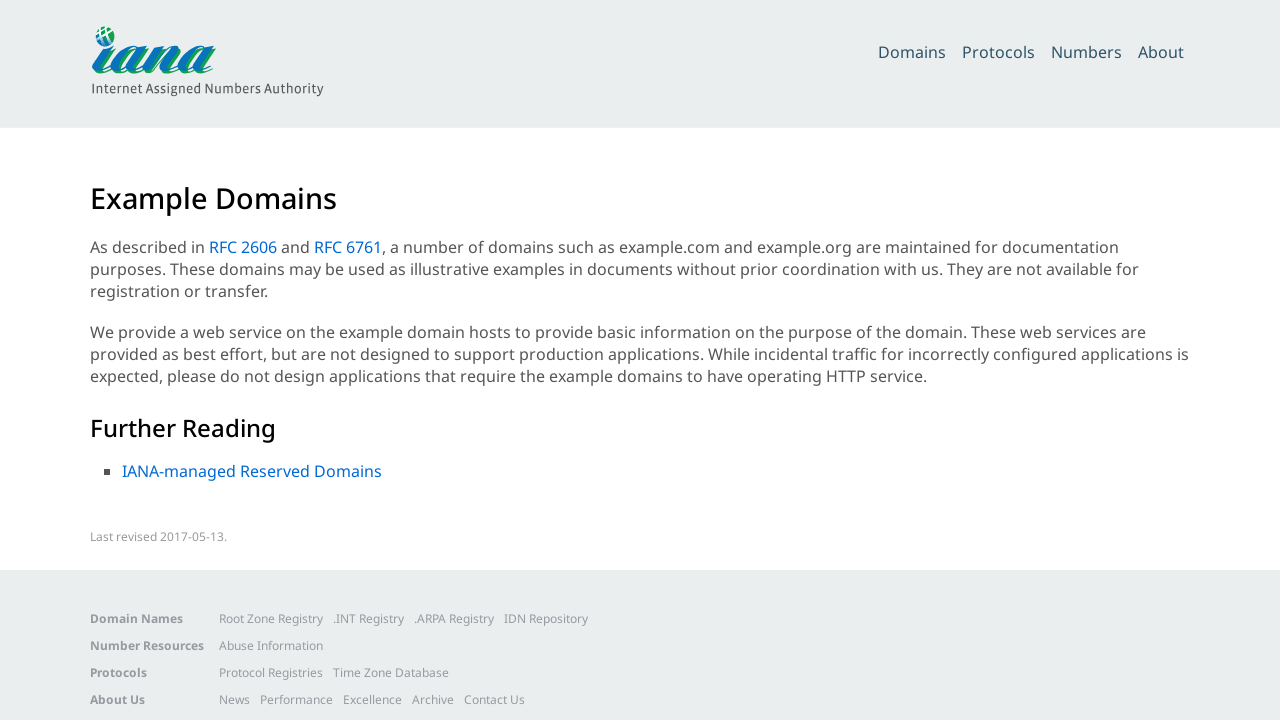

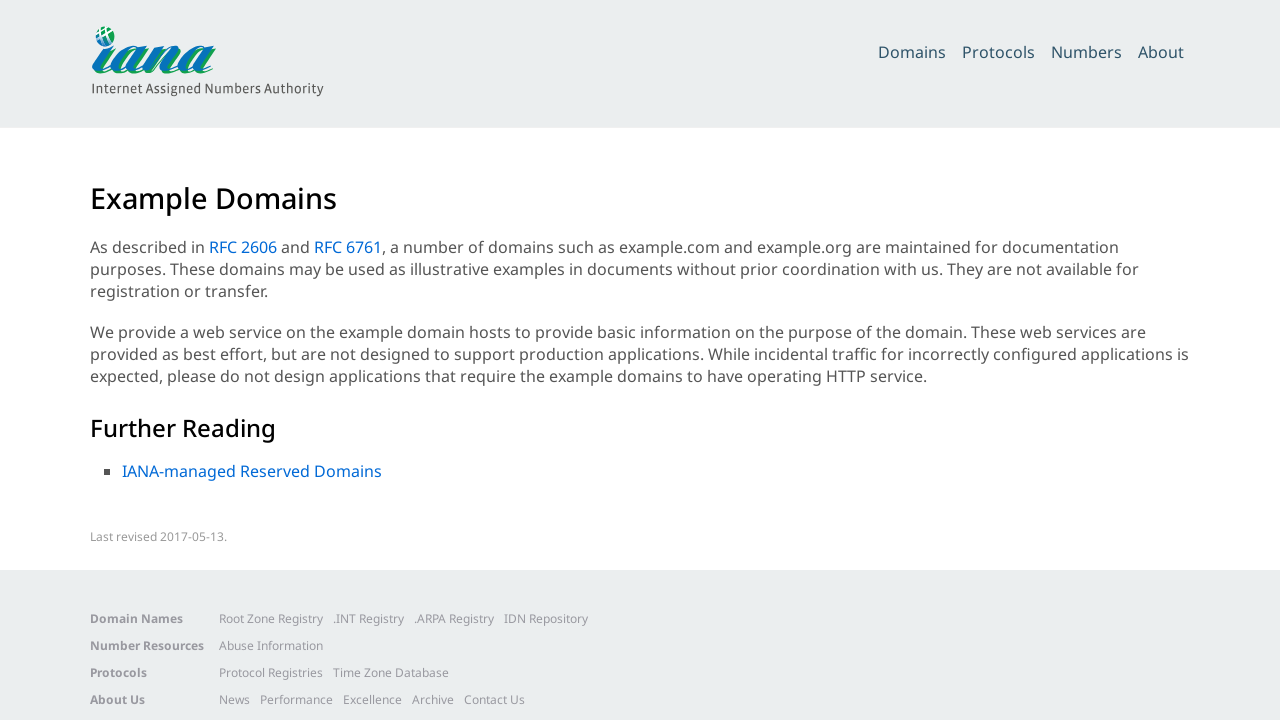